Tests Ajio shopping site by searching for bags, filtering by Men's category, and selecting Fashion Bags subcategory to view product listings

Starting URL: https://www.ajio.com/

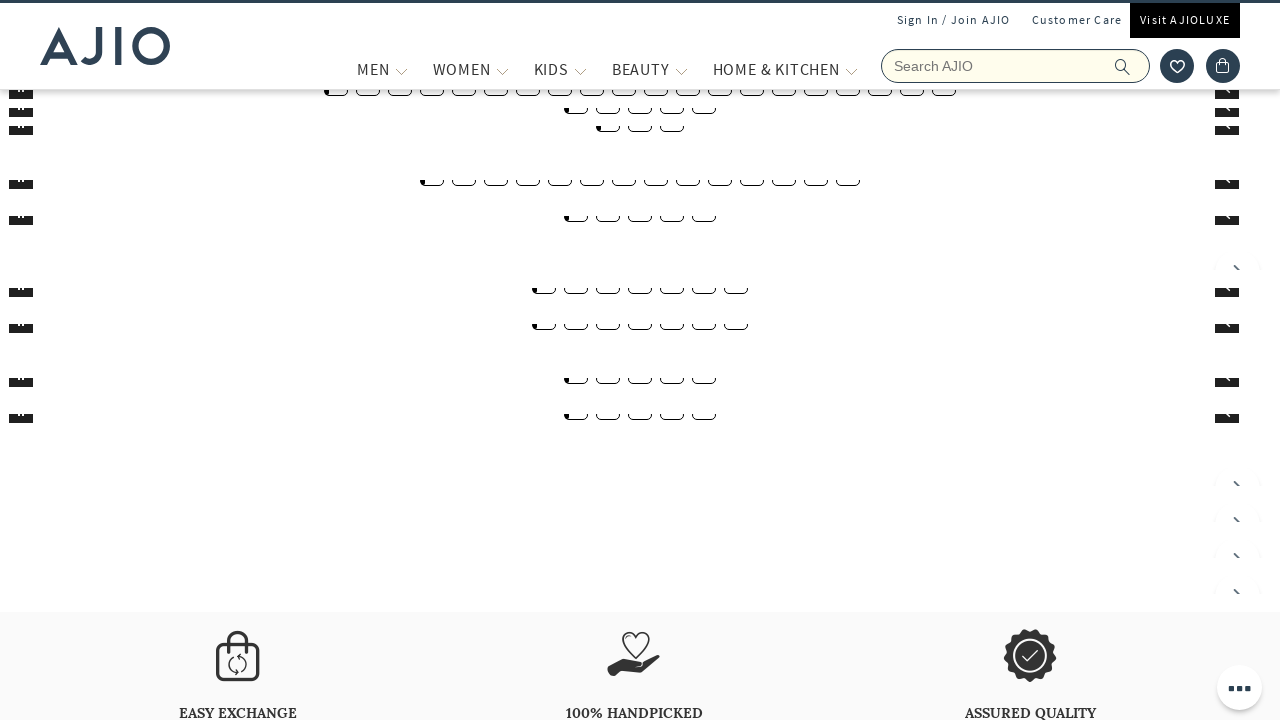

Filled search field with 'bags' on input[name='searchVal']
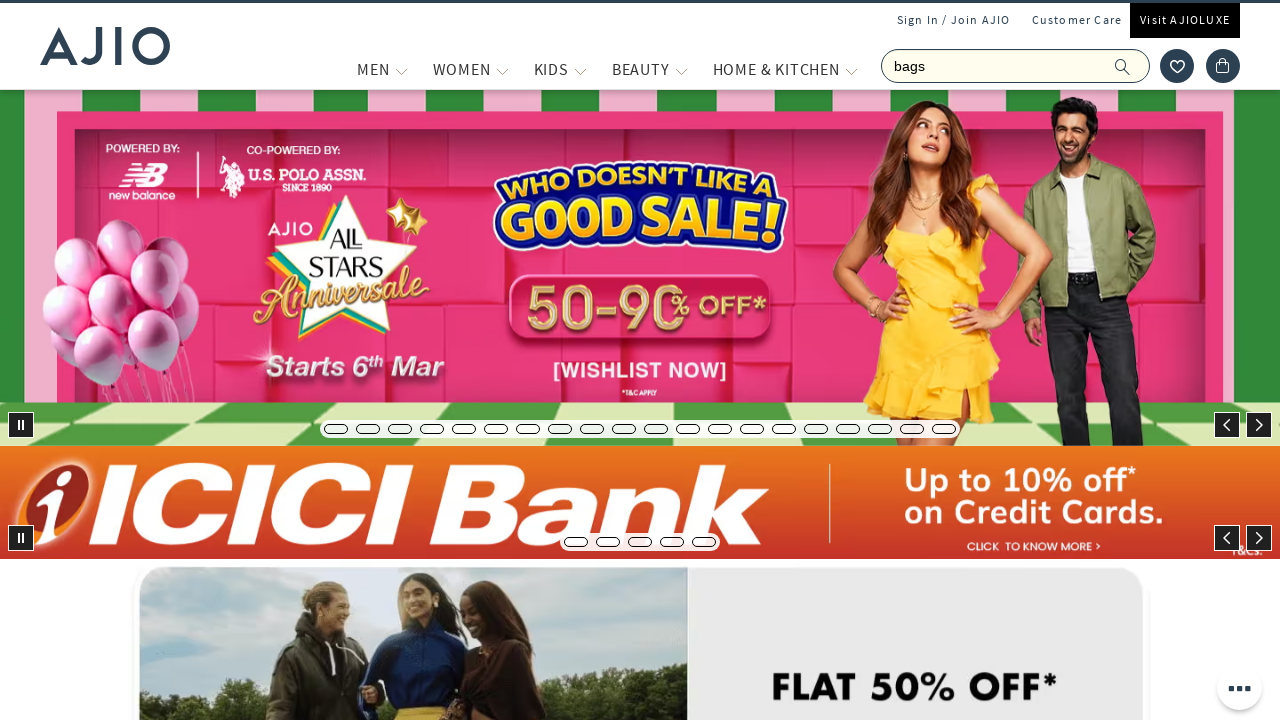

Clicked search submit button at (1133, 66) on button[type='submit']
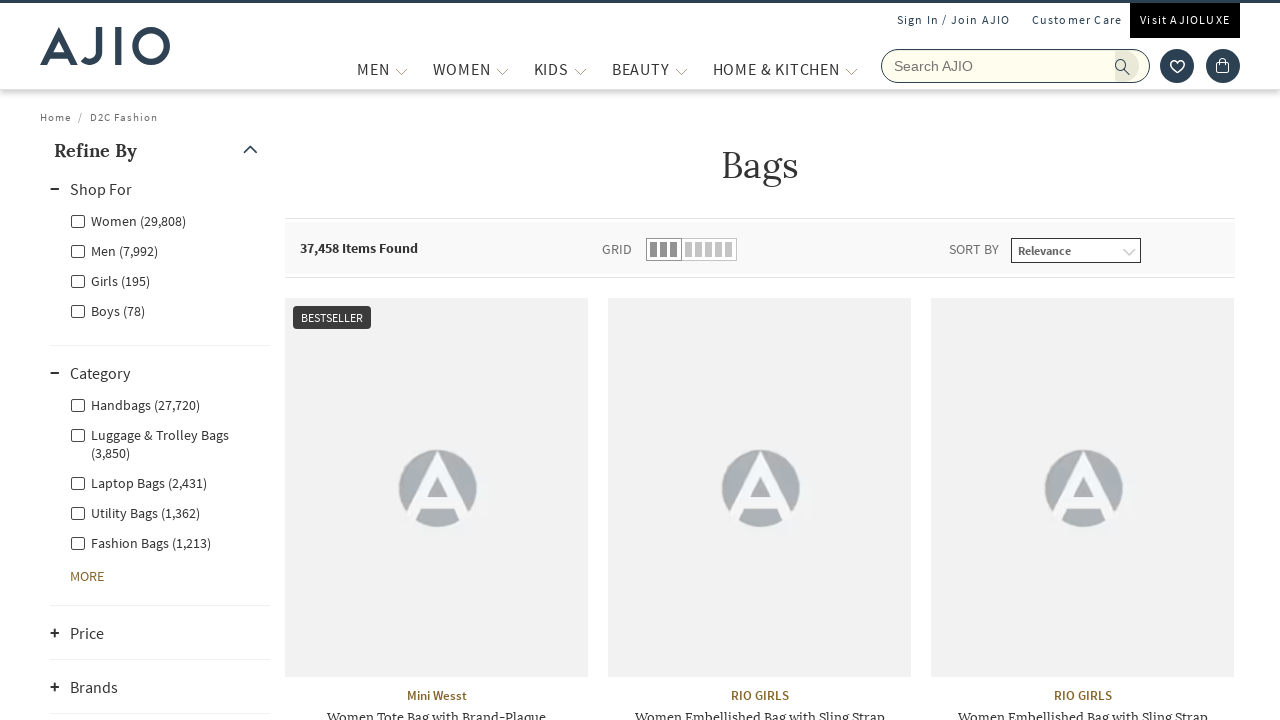

Men filter selector loaded
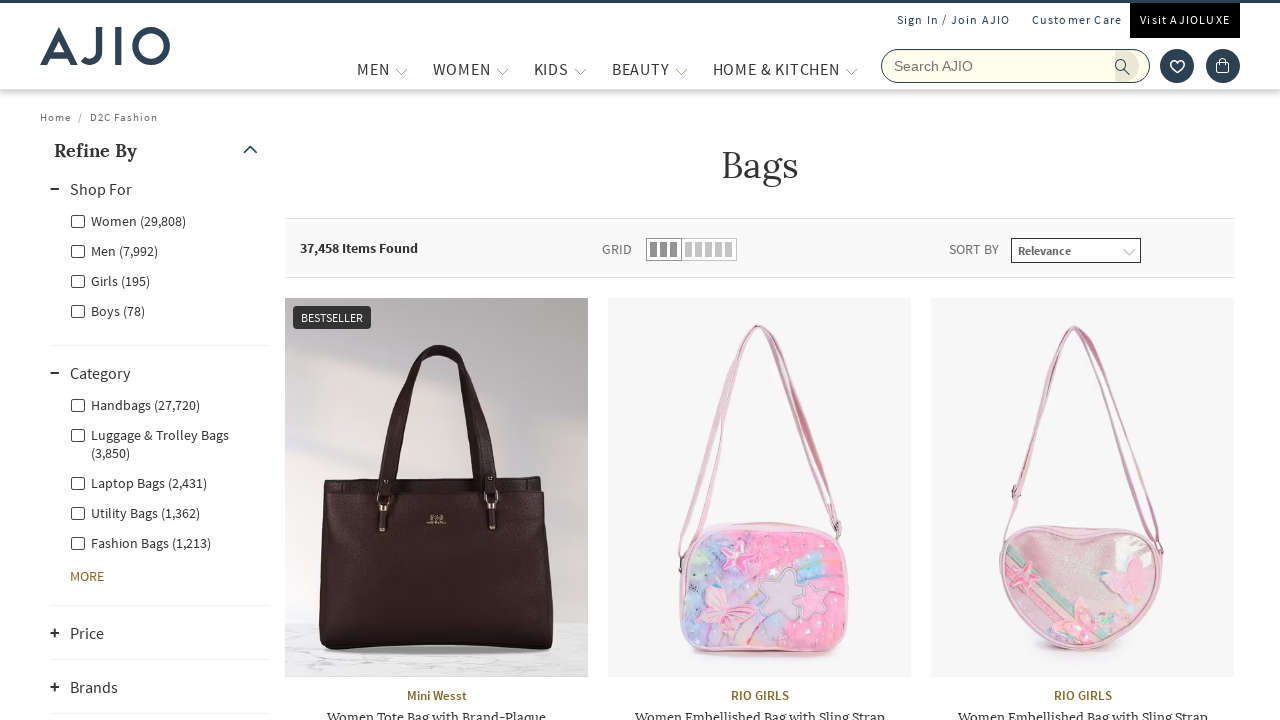

Clicked Men filter category at (114, 250) on xpath=//div/label[@for='Men']
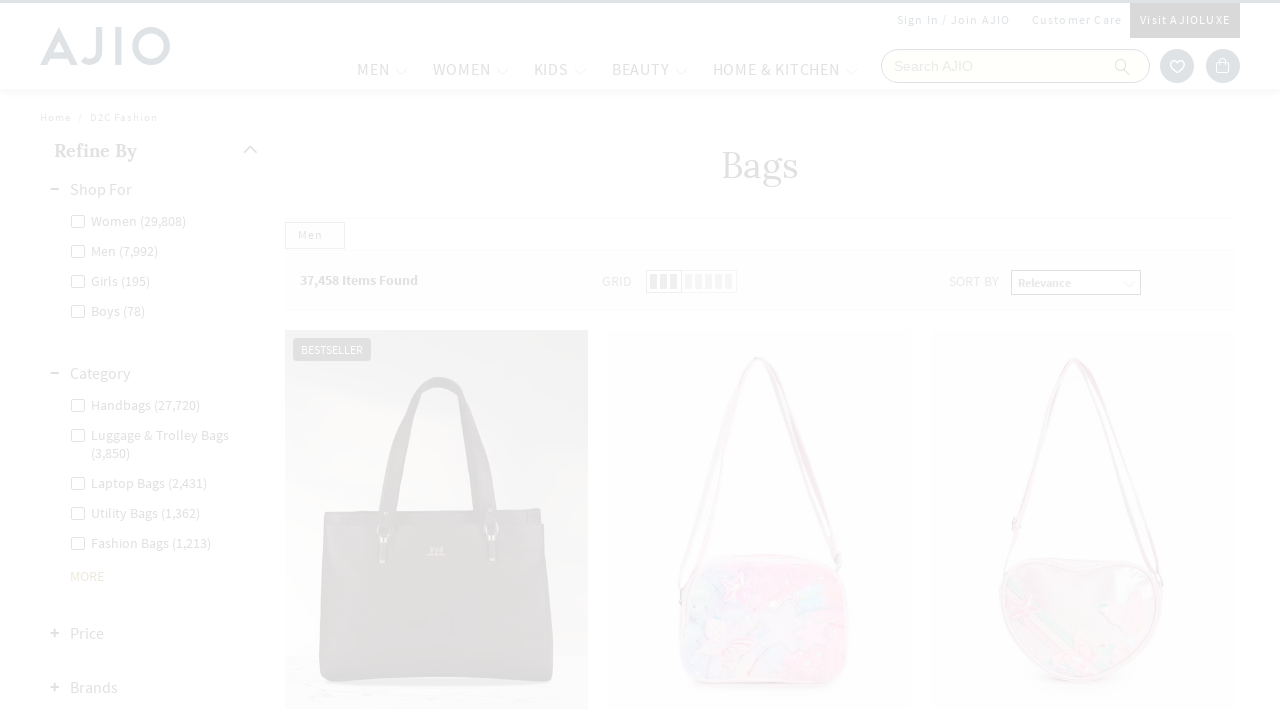

Waited 2 seconds for page update
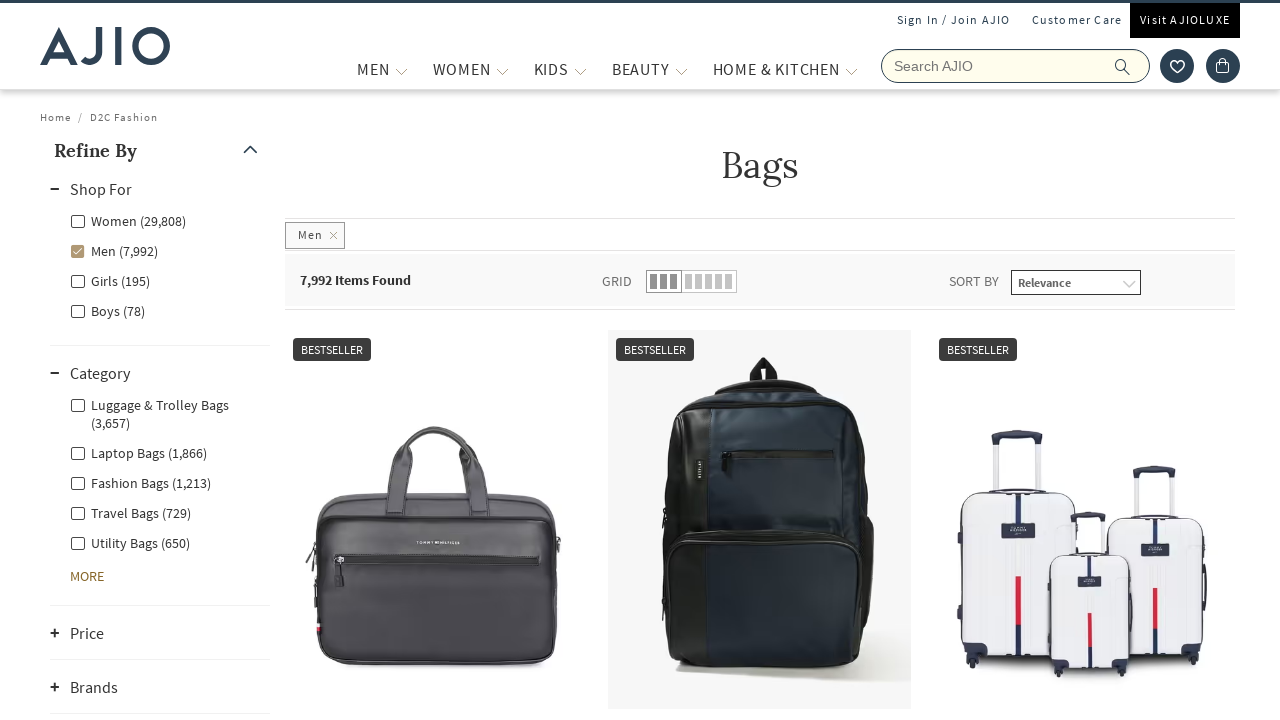

Clicked Men - Fashion Bags subcategory at (140, 482) on xpath=//div/label[contains(@class, 'facet-linkname-Men - Fashion Bags')]
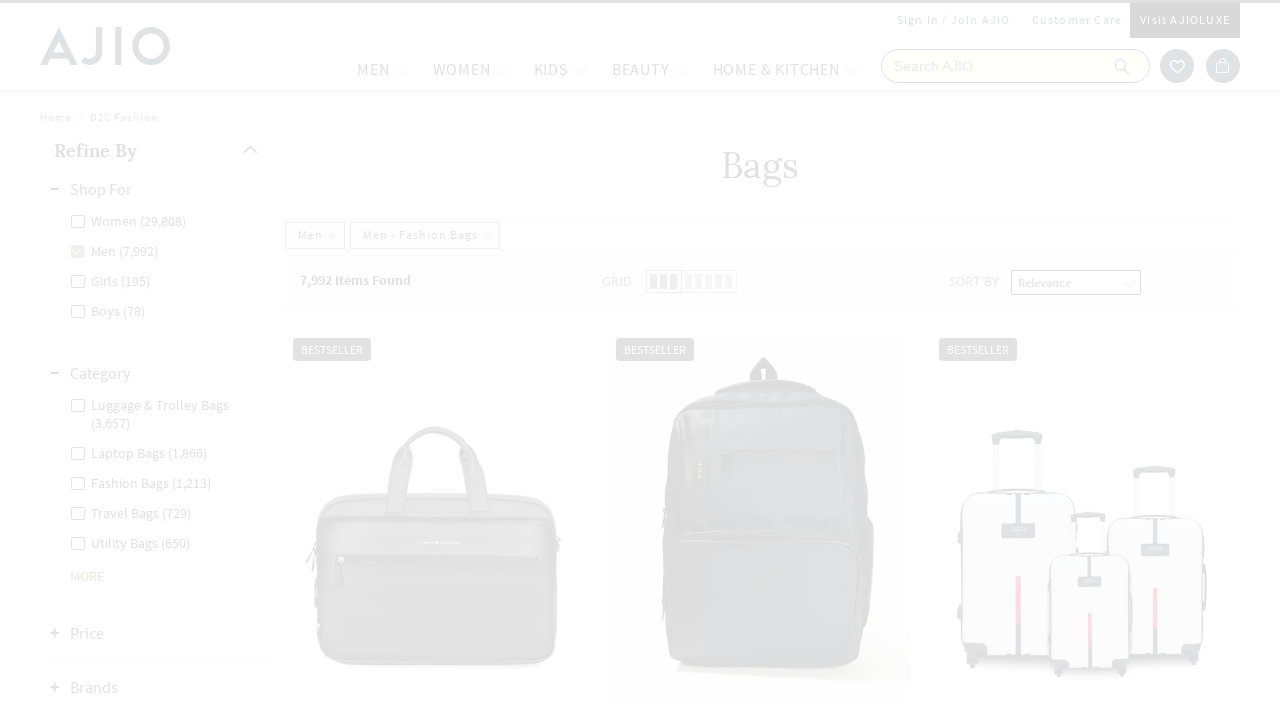

Product listings loaded with prices visible
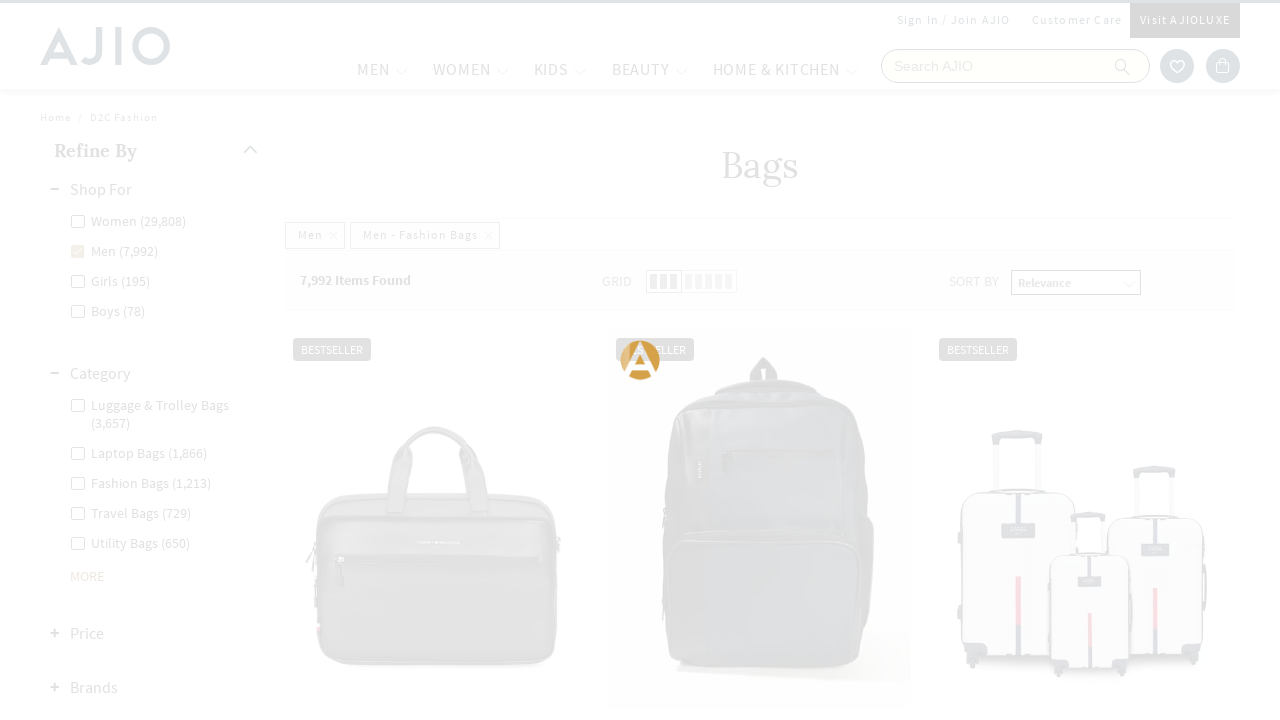

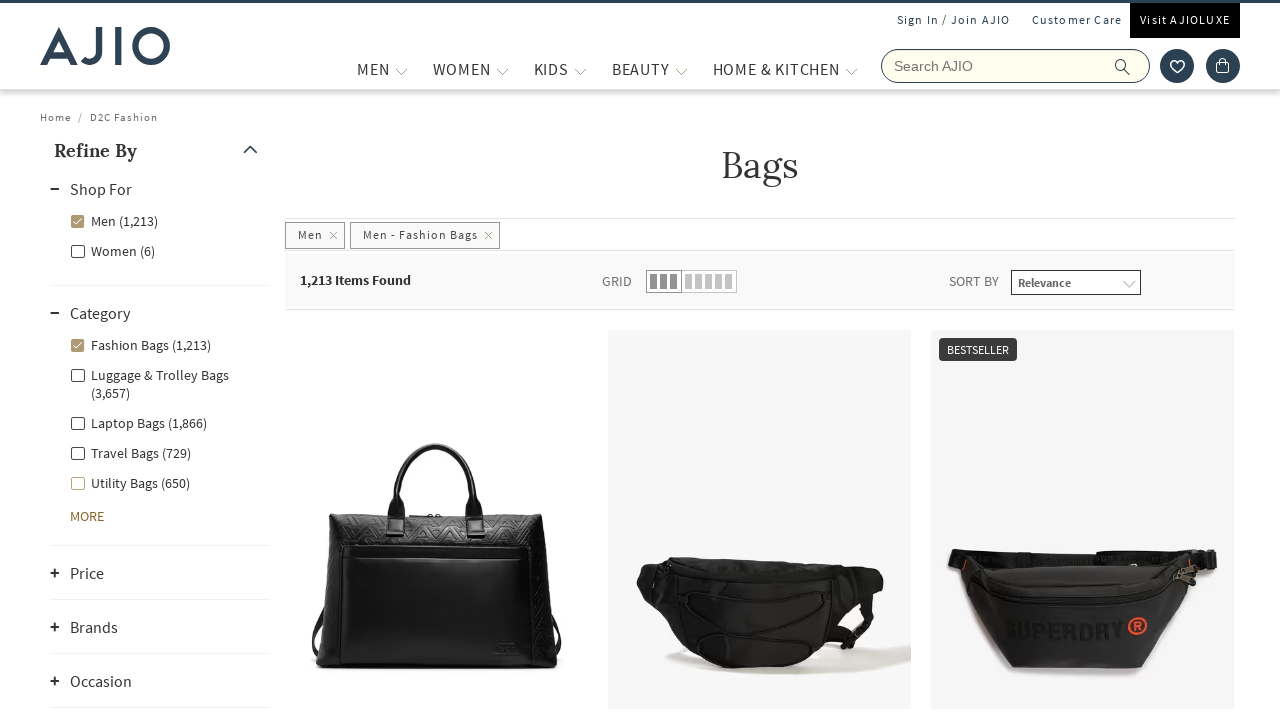